Tests multiple window handling by clicking a link to open a new window, switching between windows, and verifying the ability to return to the main window

Starting URL: http://the-internet.herokuapp.com/windows

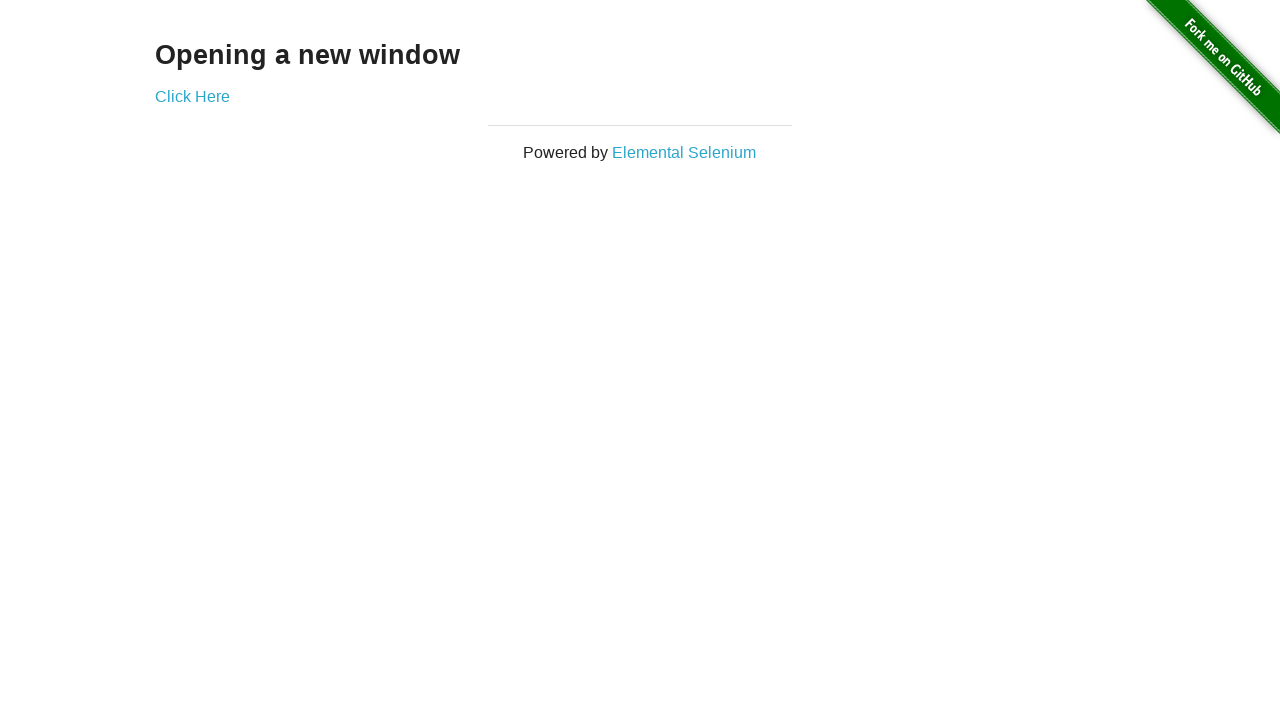

Clicked link to open new window at (192, 96) on xpath=//a[contains(@href,'/windows/new')]
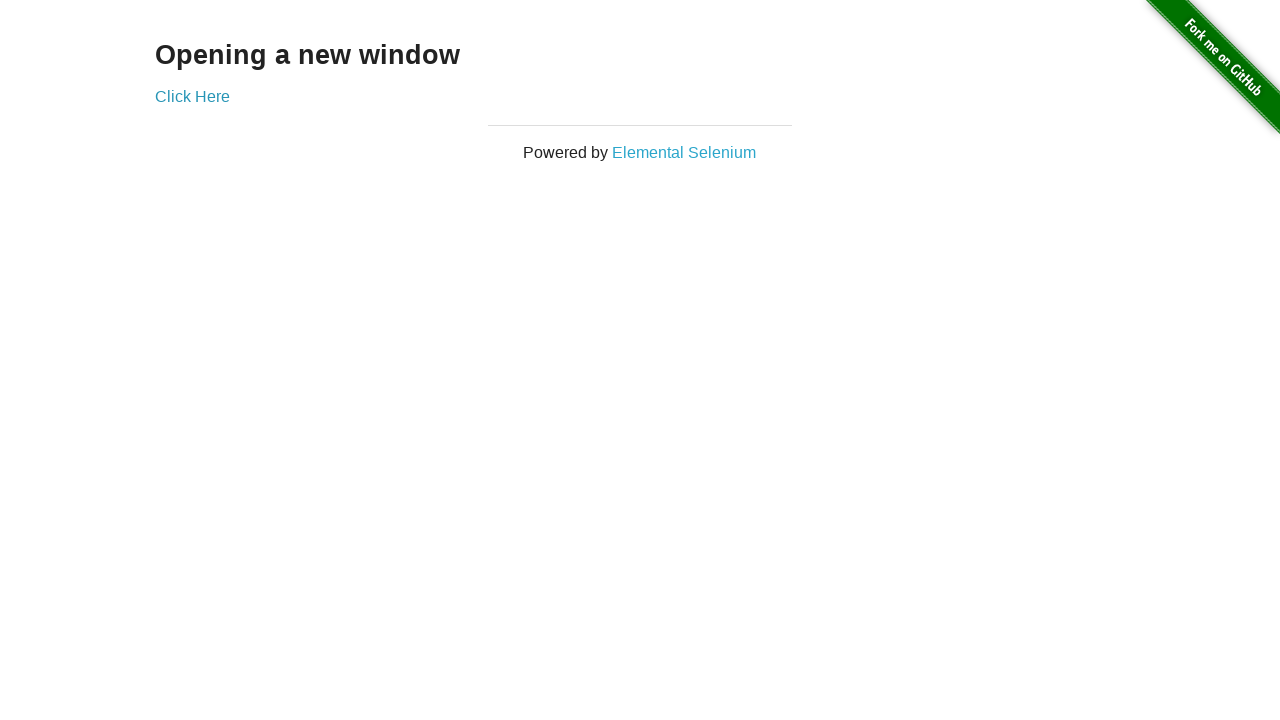

New window/tab opened and captured at (192, 96) on //a[contains(@href,'/windows/new')]
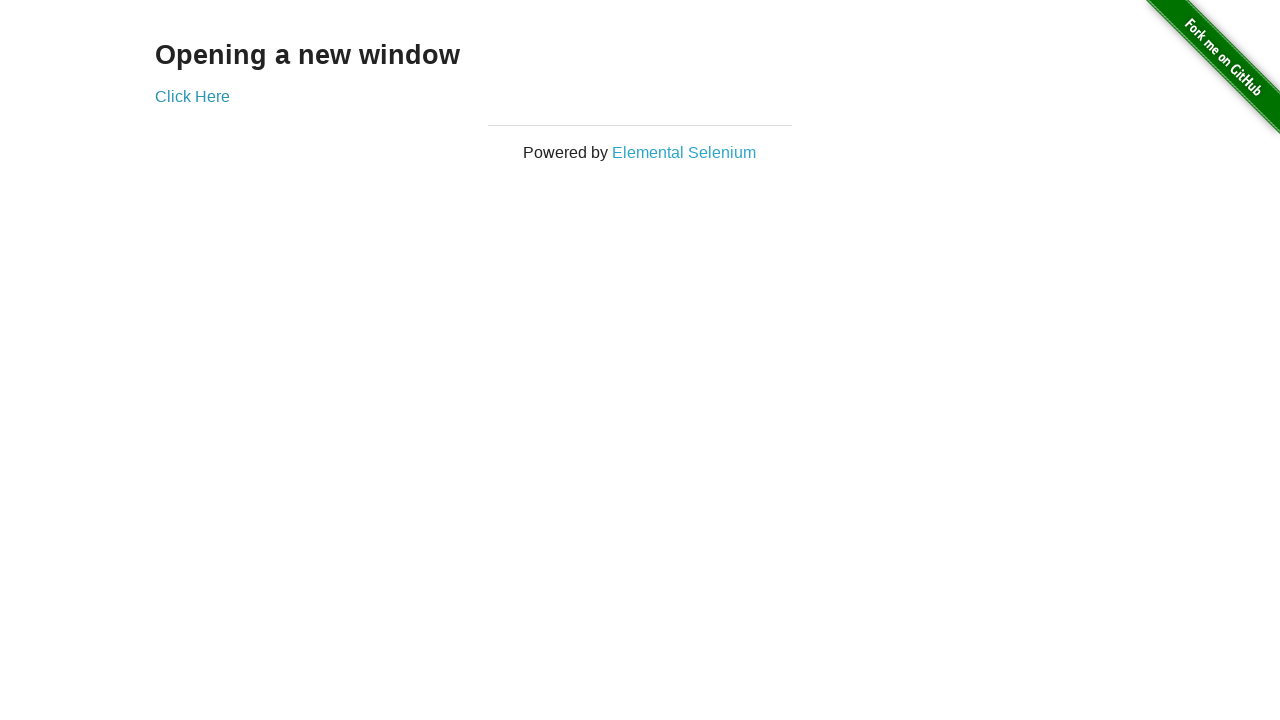

New page finished loading
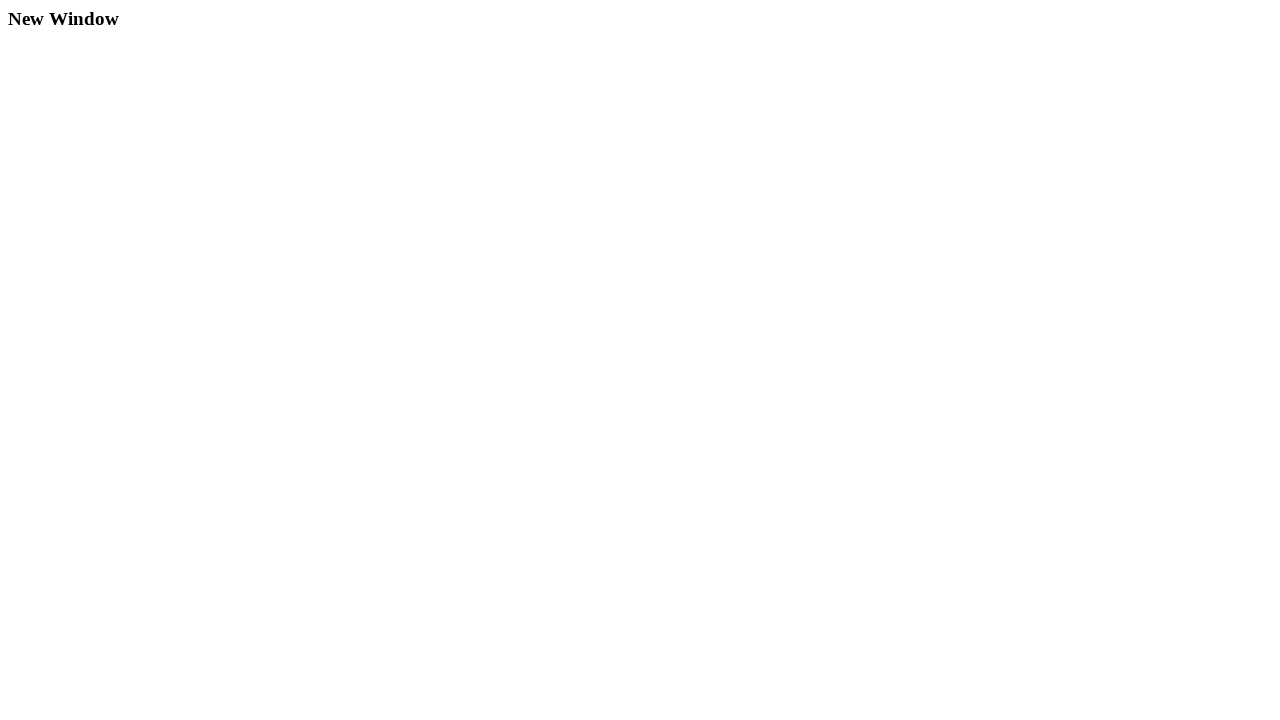

Retrieved new window title: New Window
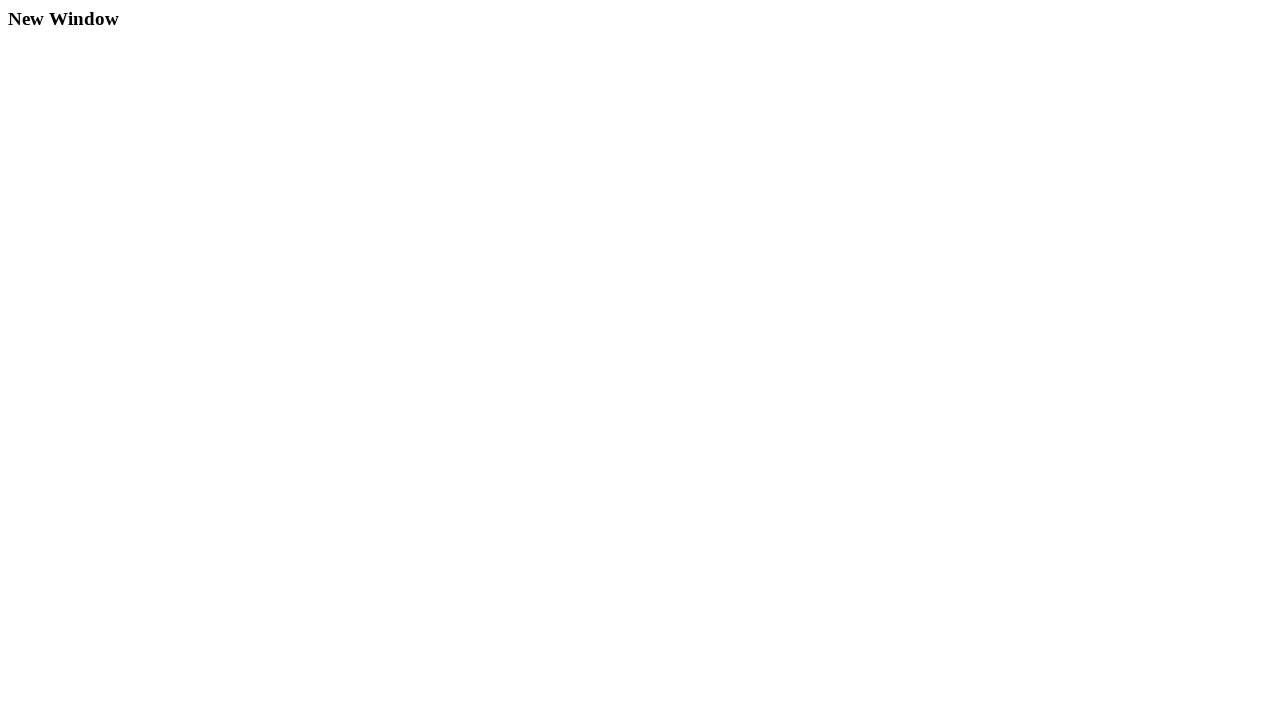

Retrieved main window title: The Internet
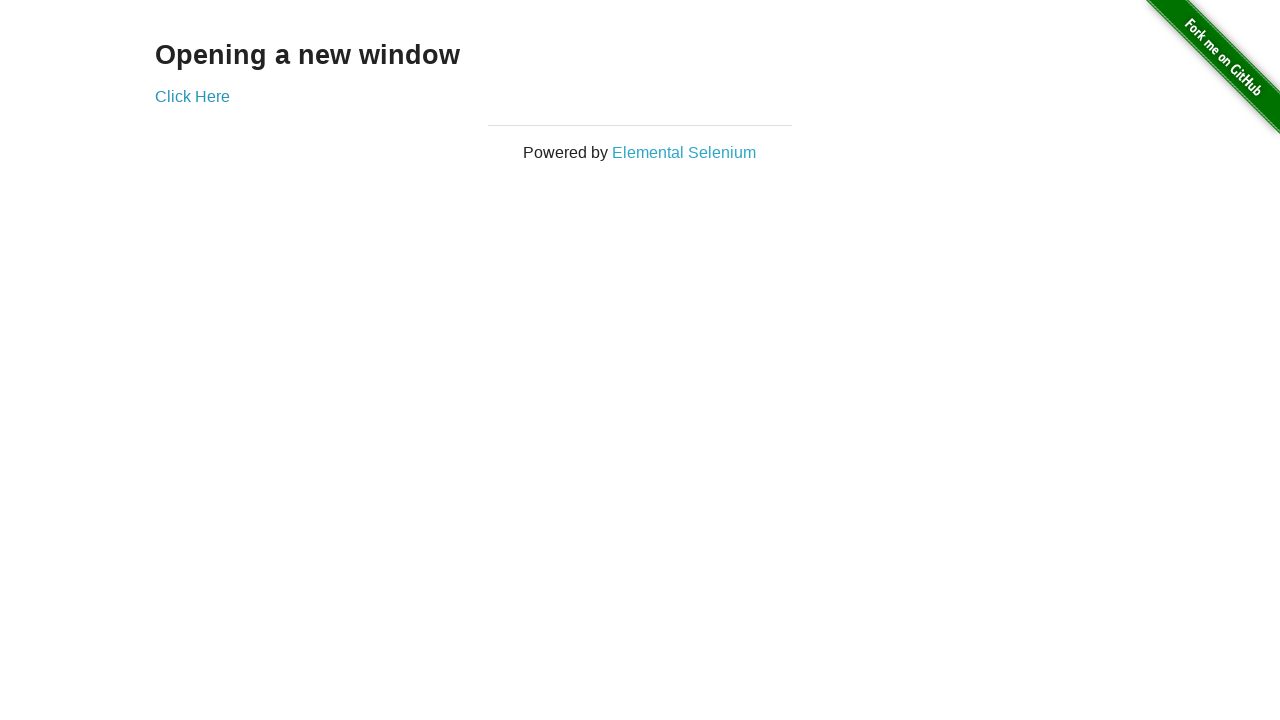

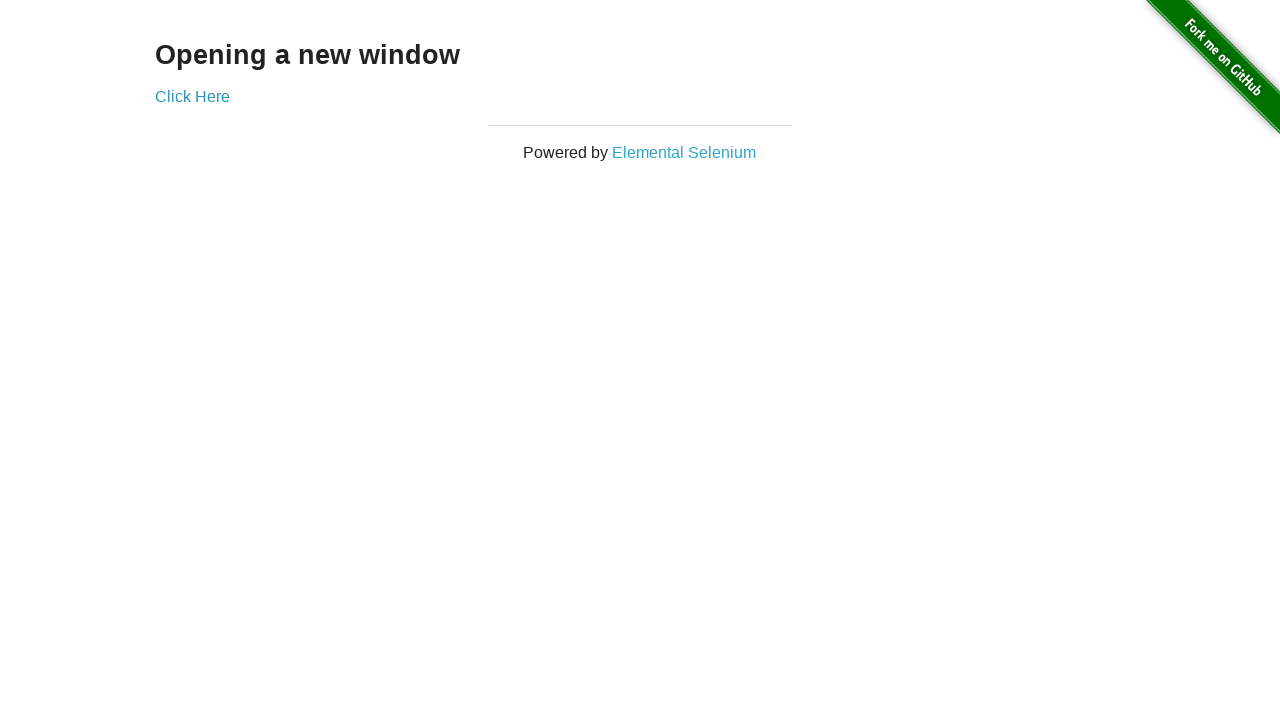